Tests navigation through multiple links in the sidebar by clicking the first 10 links

Starting URL: https://jqueryui.com/

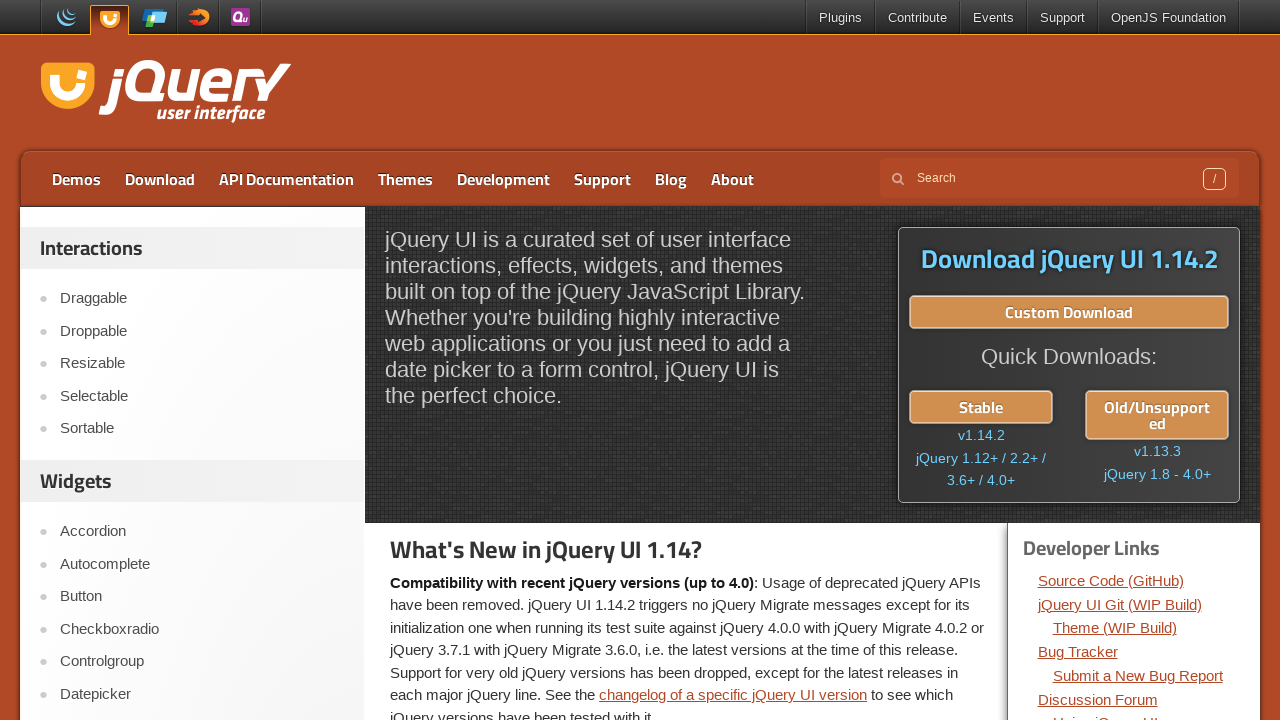

Located all sidebar links
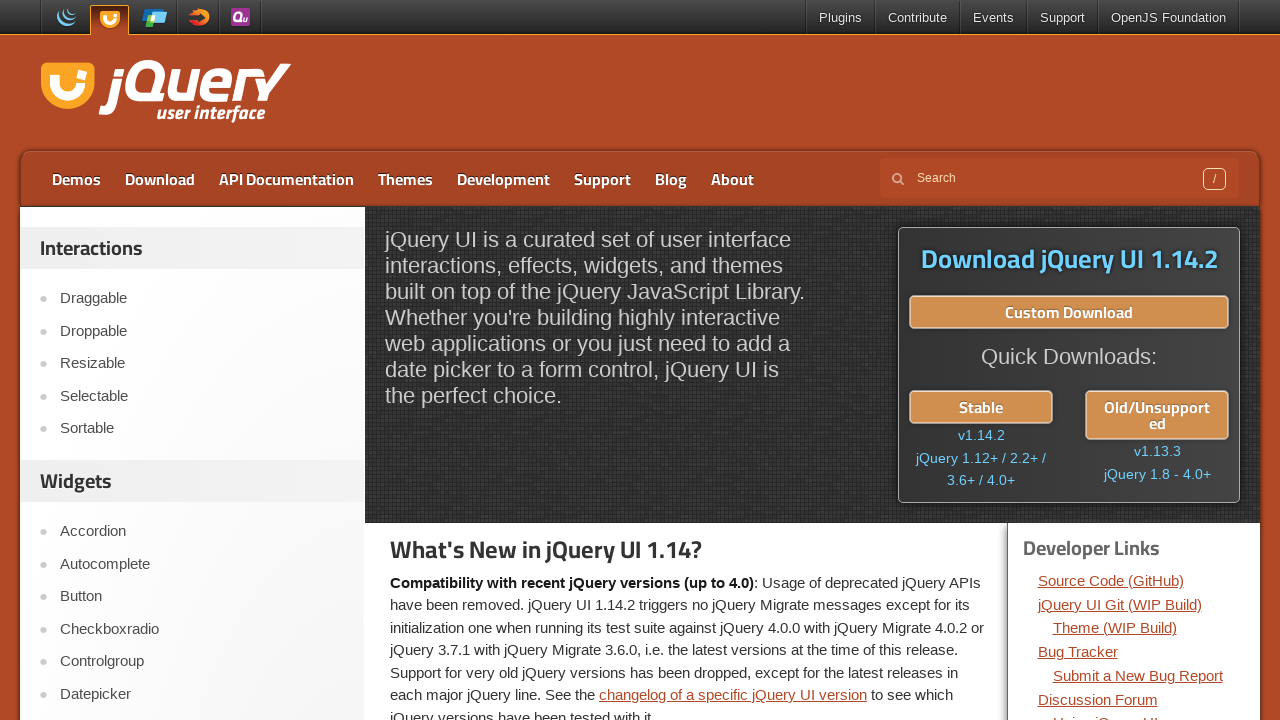

Retrieved href attribute from sidebar link
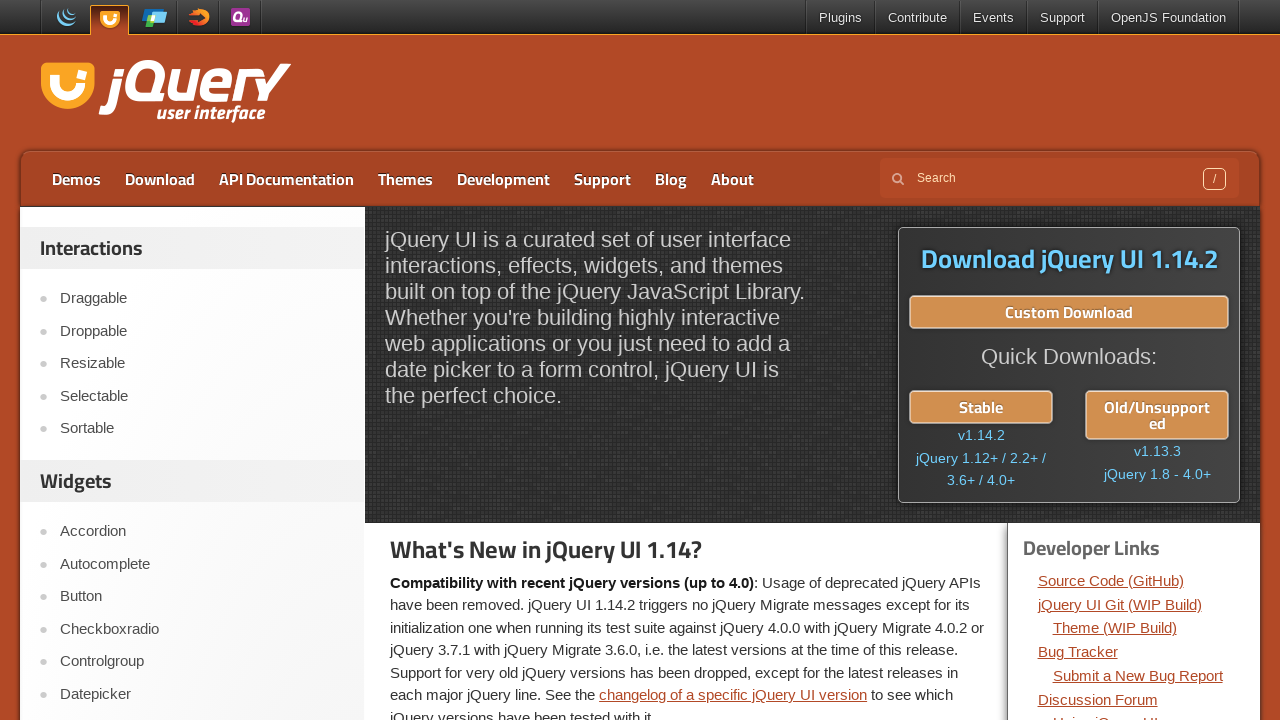

Retrieved href attribute from sidebar link
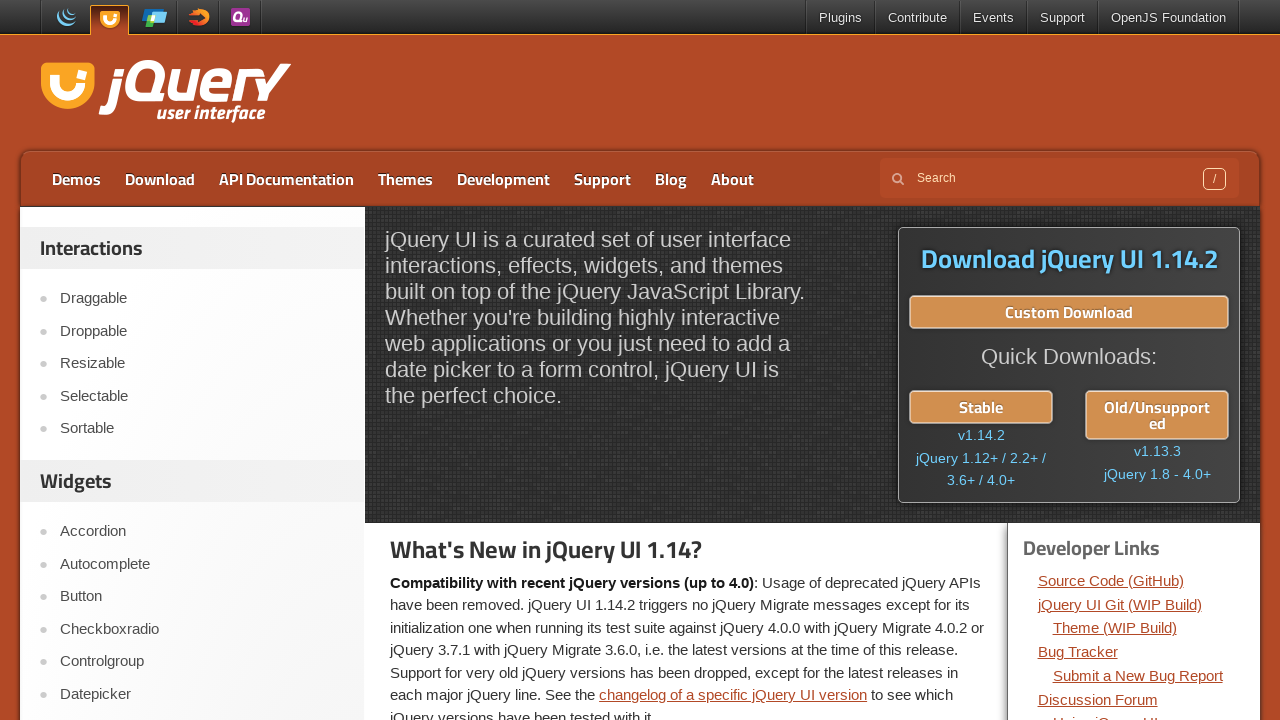

Retrieved href attribute from sidebar link
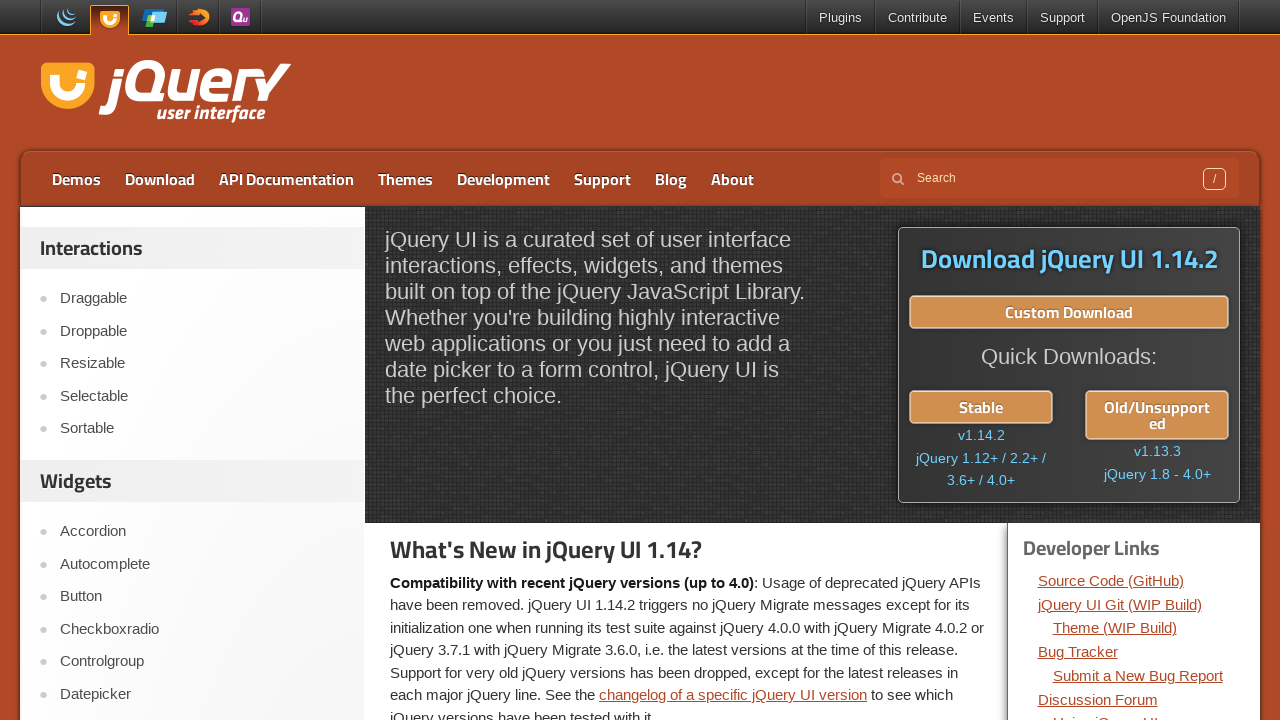

Retrieved href attribute from sidebar link
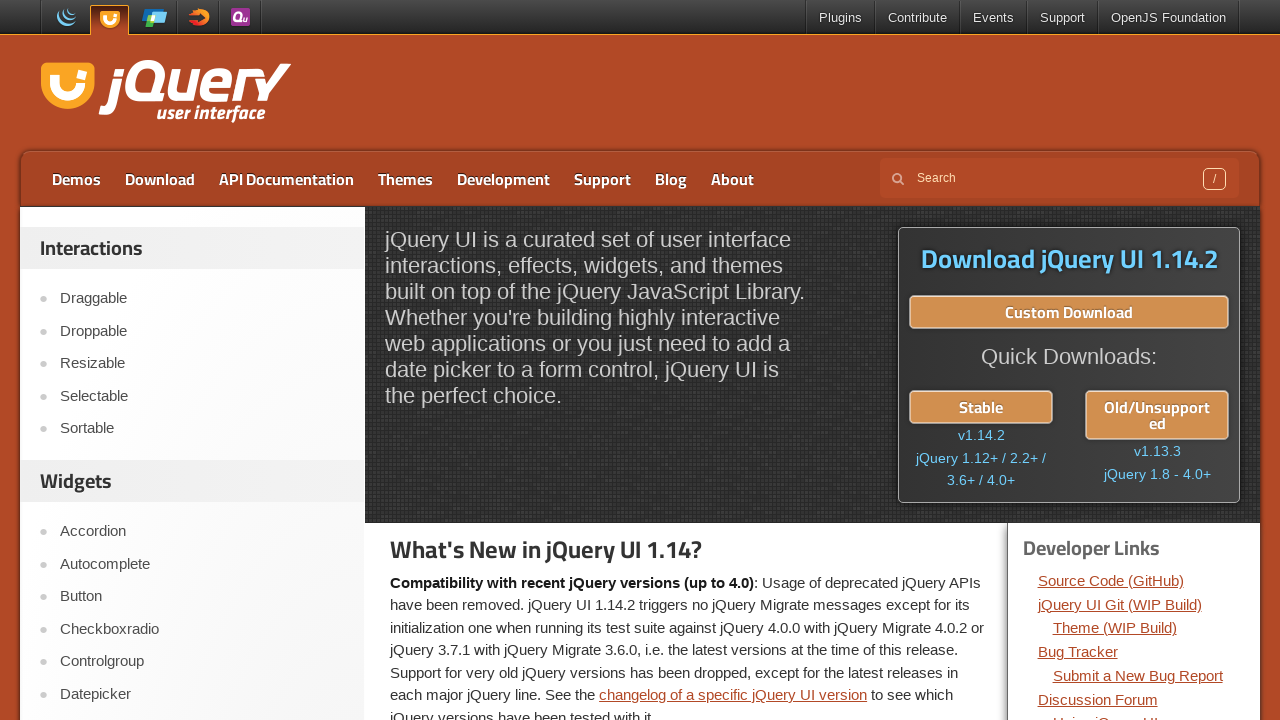

Retrieved href attribute from sidebar link
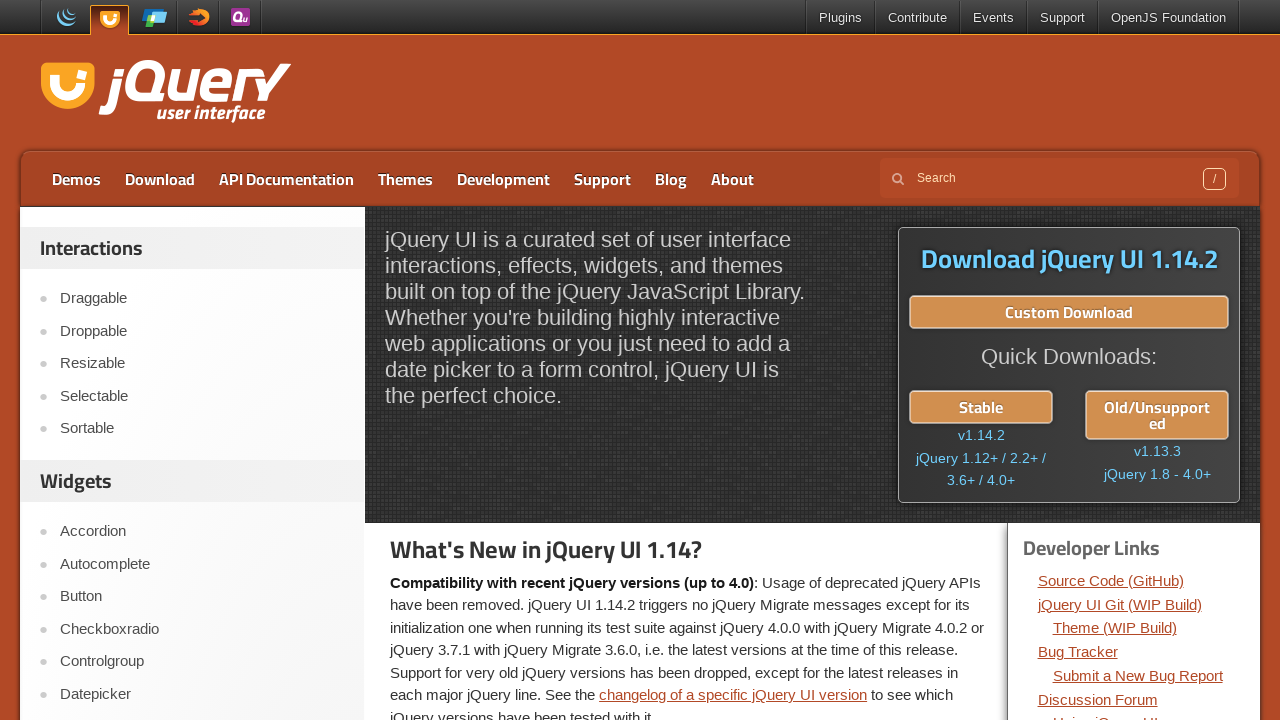

Retrieved href attribute from sidebar link
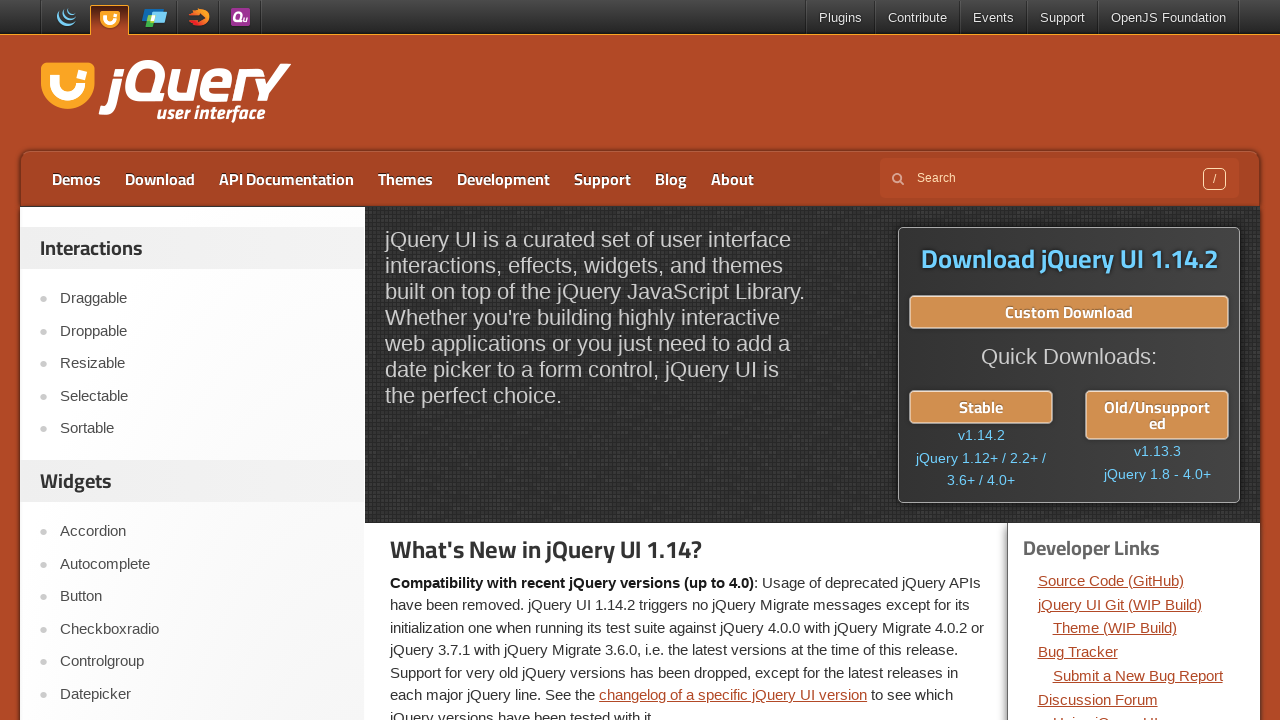

Retrieved href attribute from sidebar link
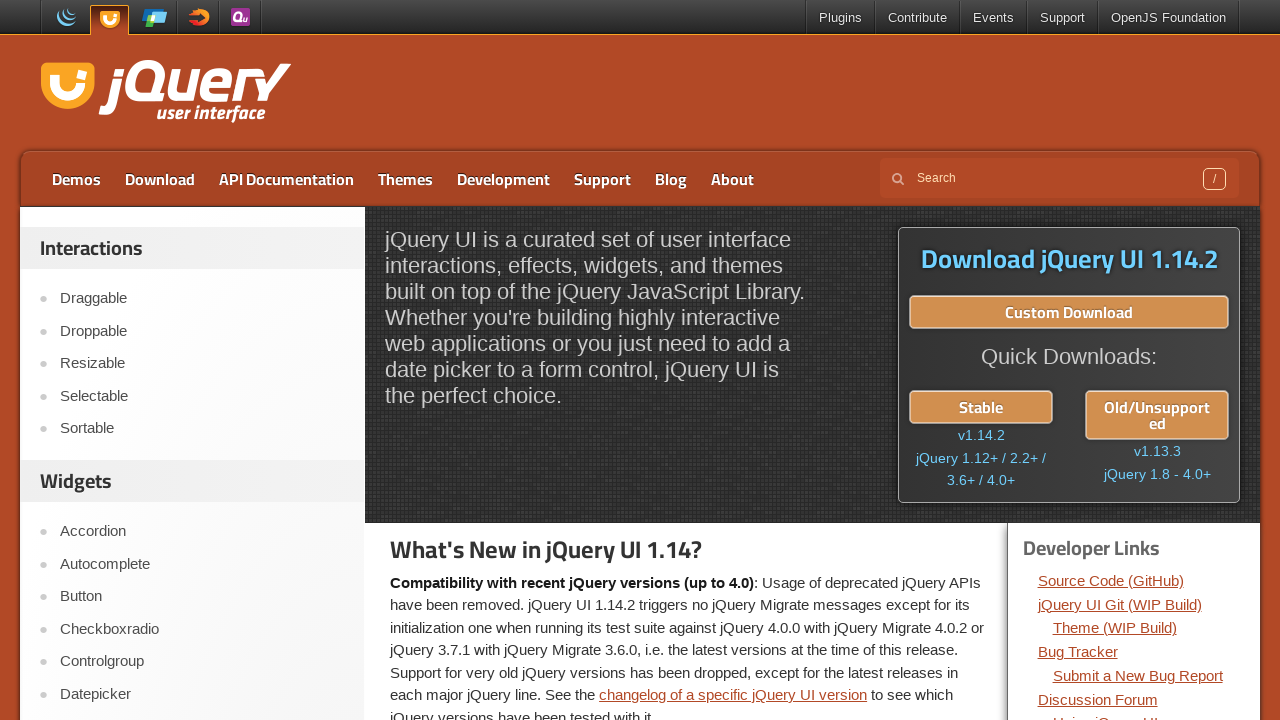

Retrieved href attribute from sidebar link
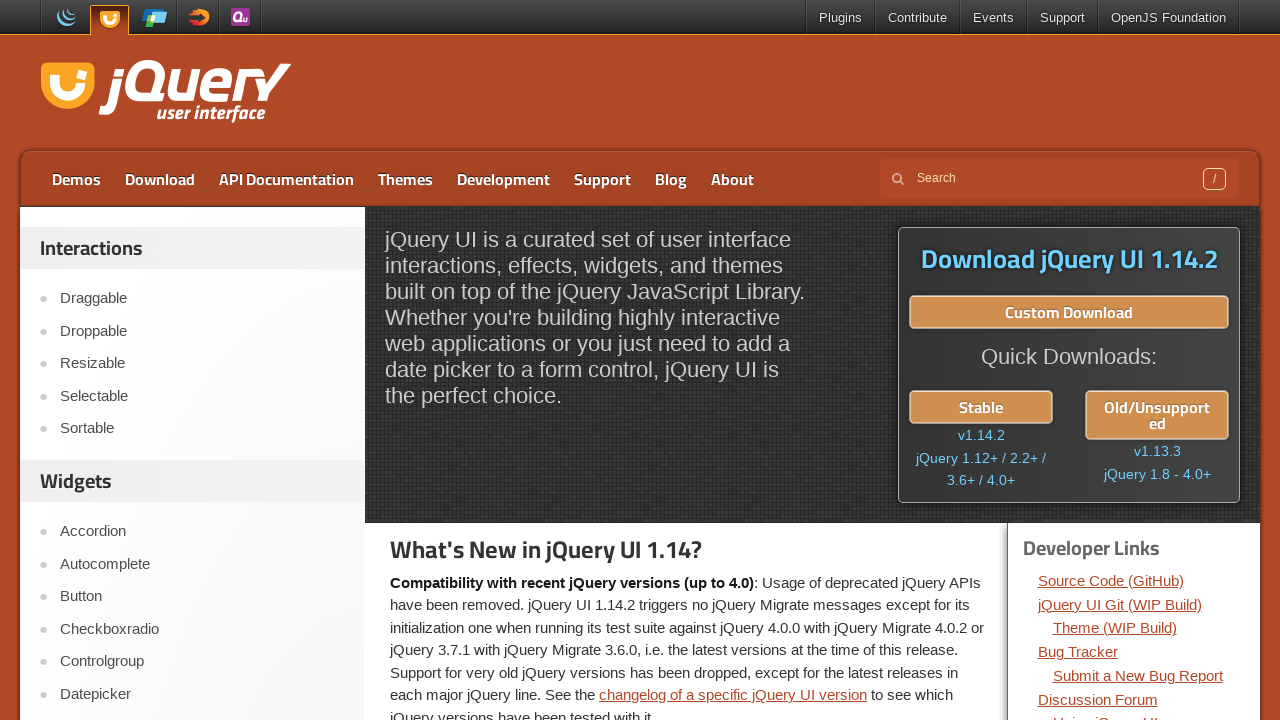

Retrieved href attribute from sidebar link
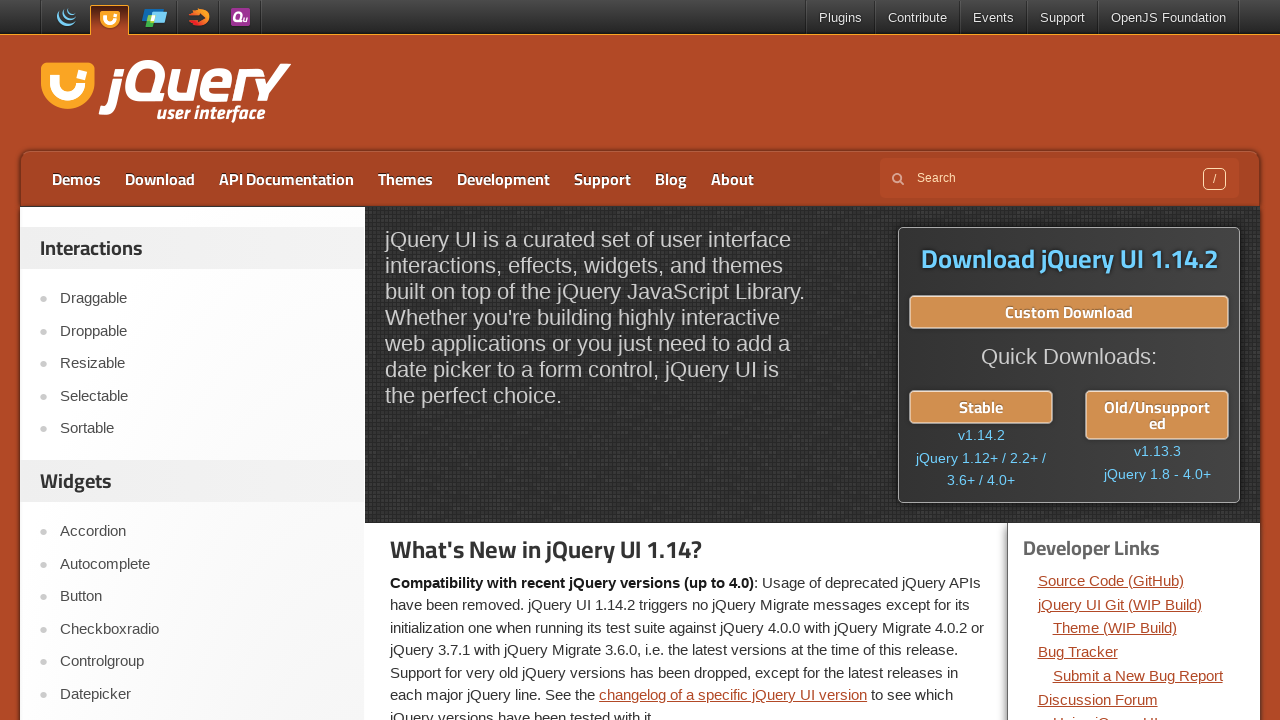

Retrieved href attribute from sidebar link
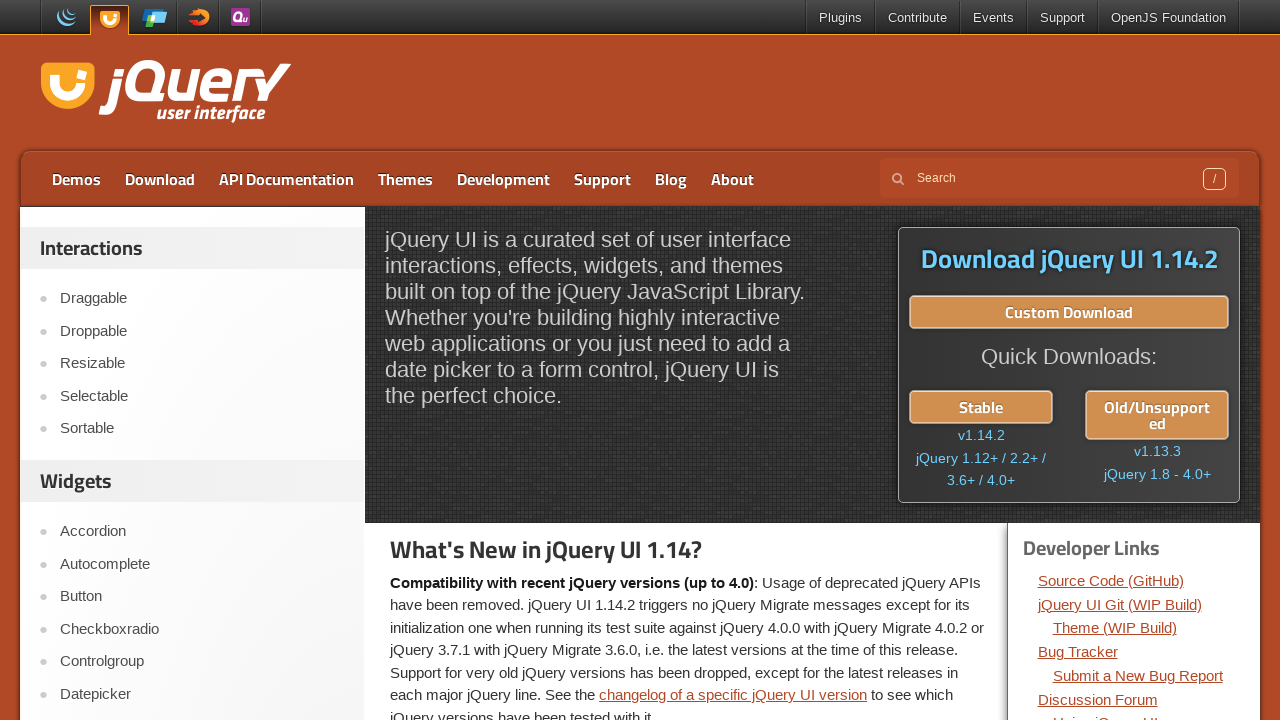

Navigated to URL: https://jqueryui.com/draggable/
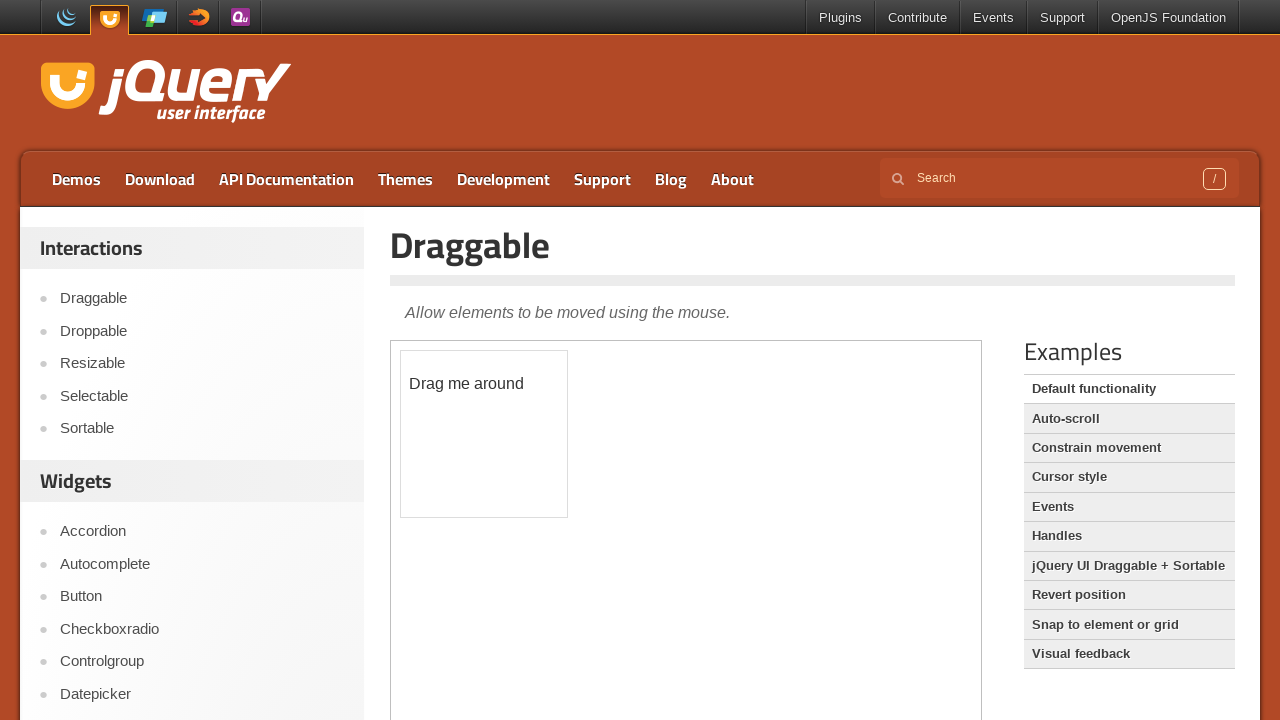

Page loaded with domcontentloaded state
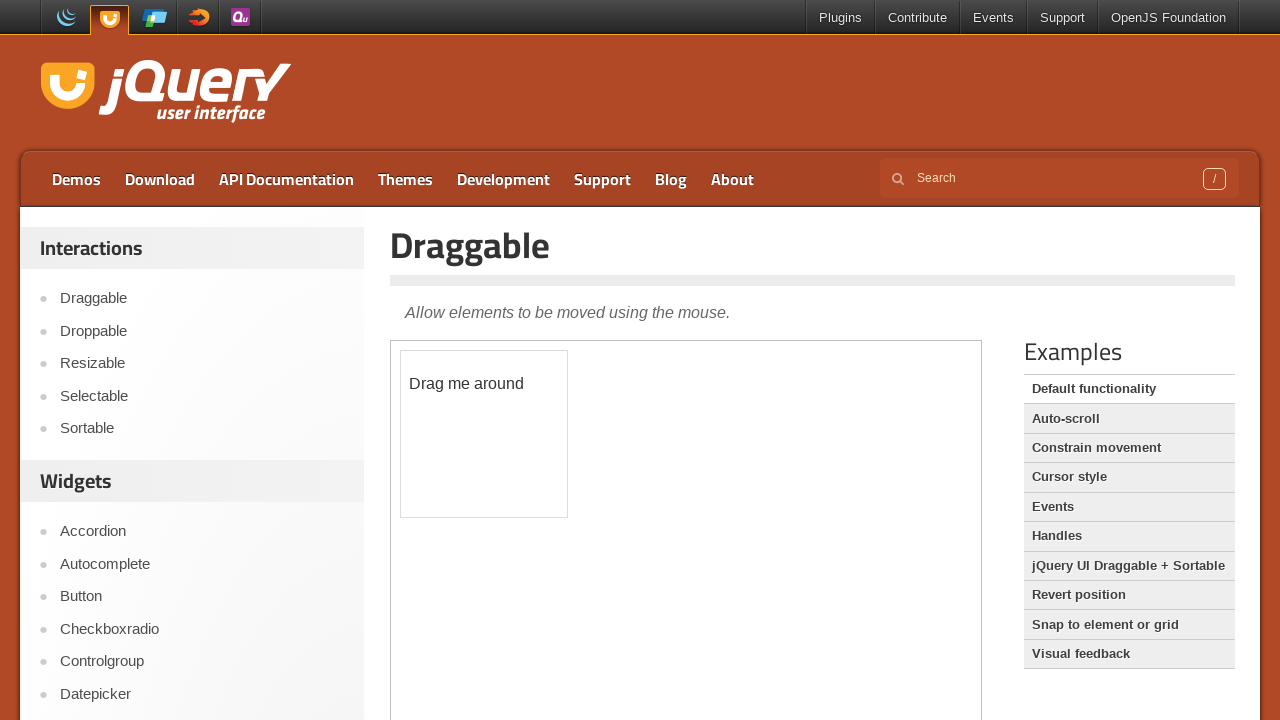

Navigated to URL: https://jqueryui.com/droppable/
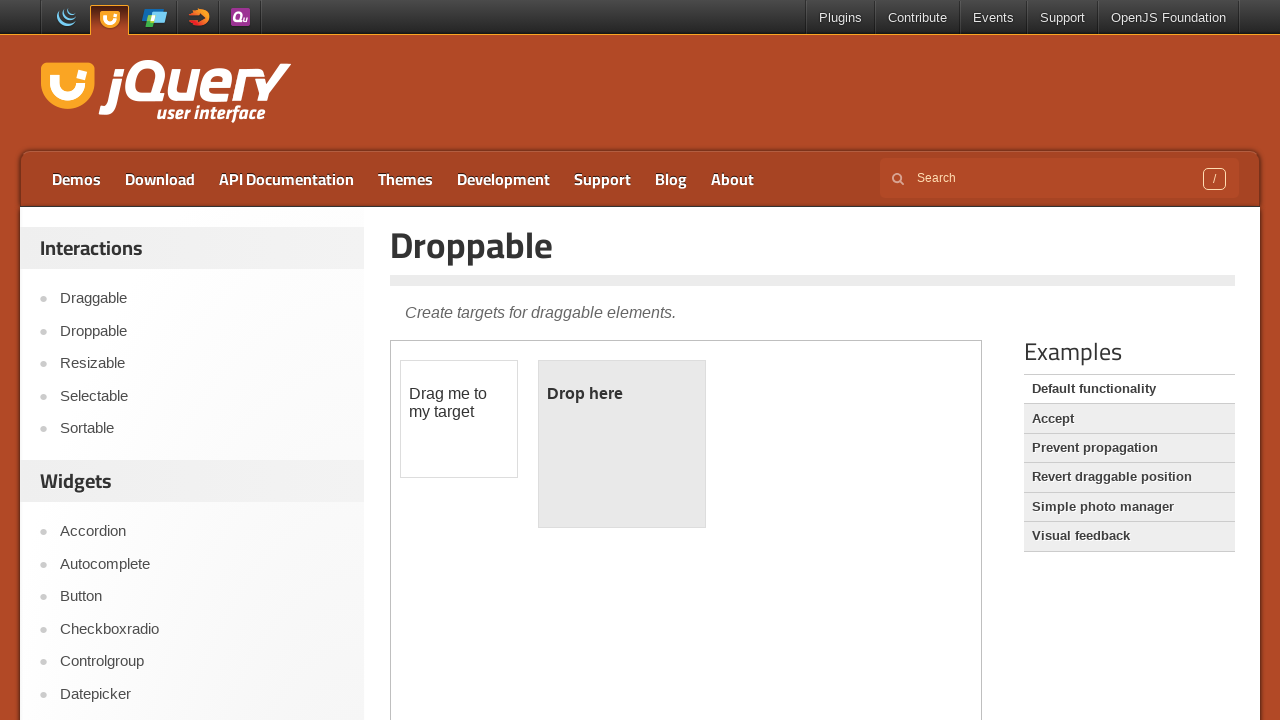

Page loaded with domcontentloaded state
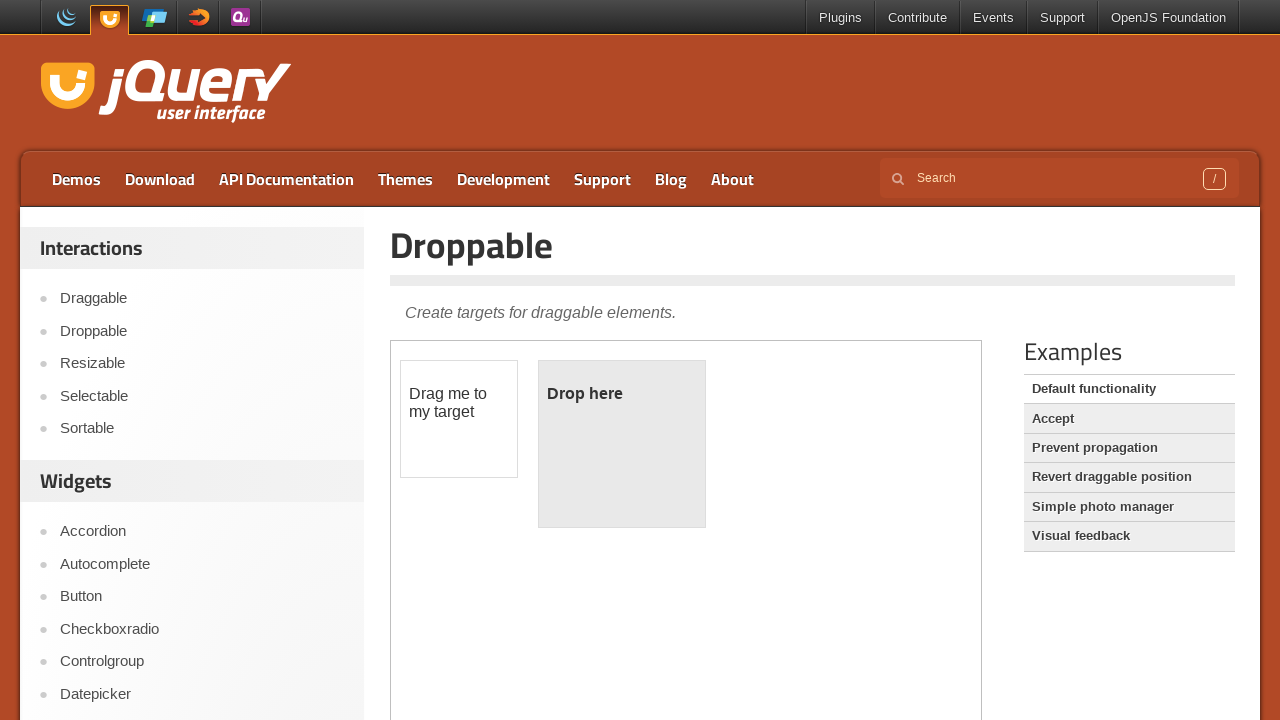

Navigated to URL: https://jqueryui.com/resizable/
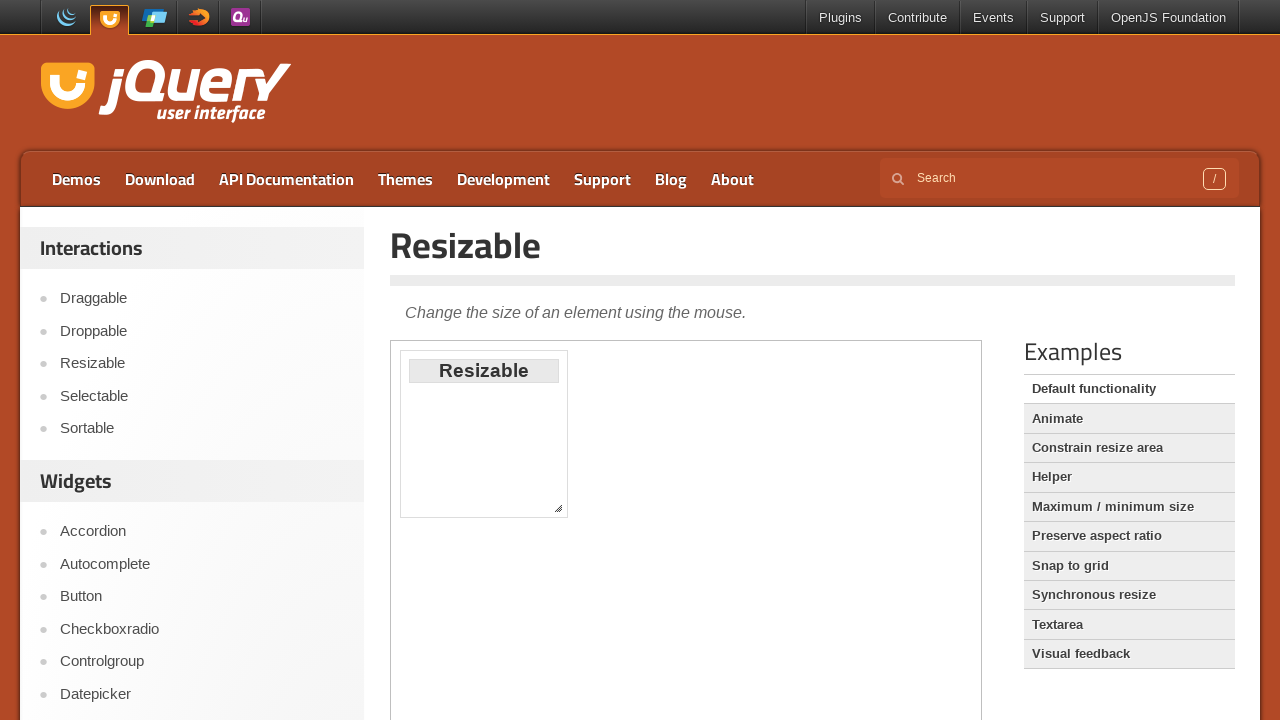

Page loaded with domcontentloaded state
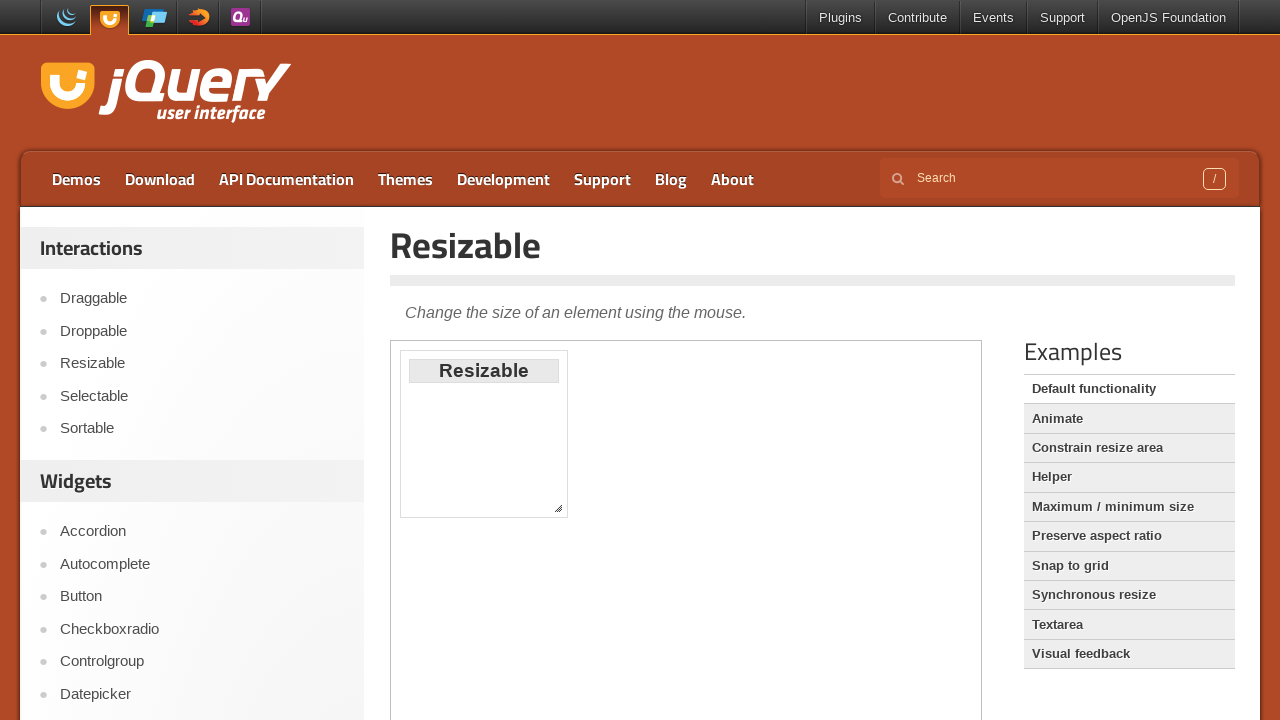

Navigated to URL: https://jqueryui.com/selectable/
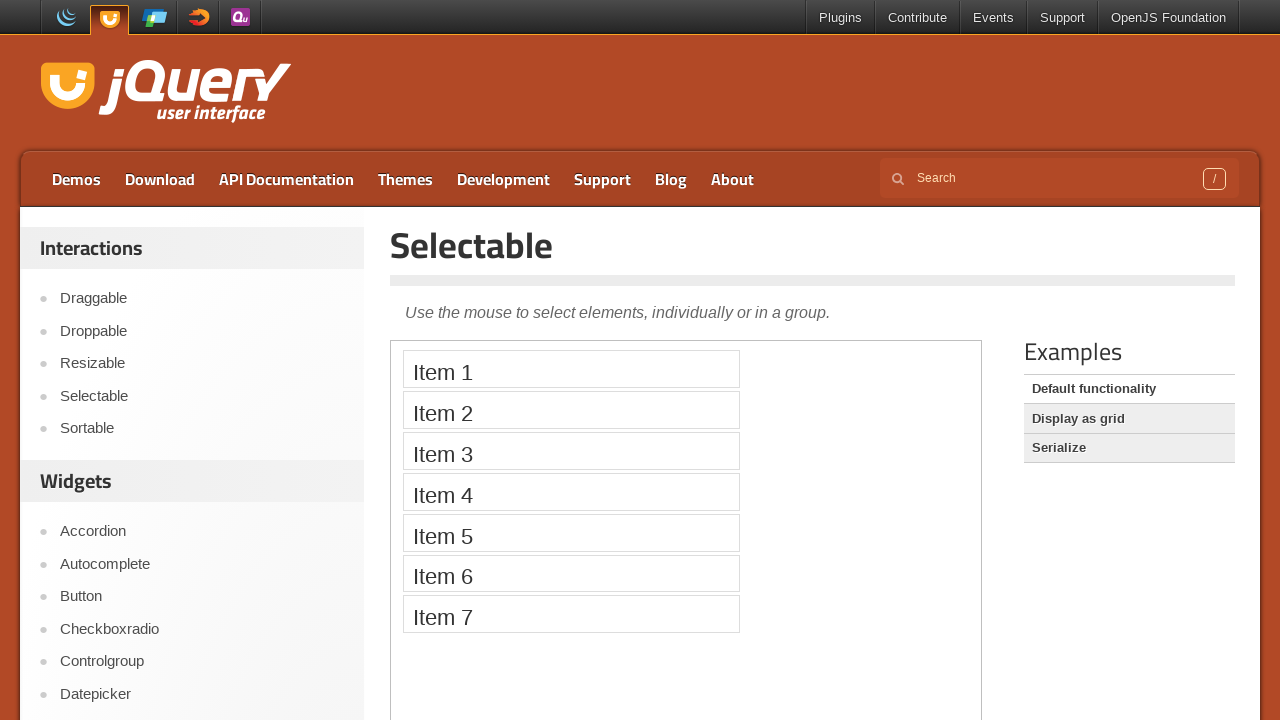

Page loaded with domcontentloaded state
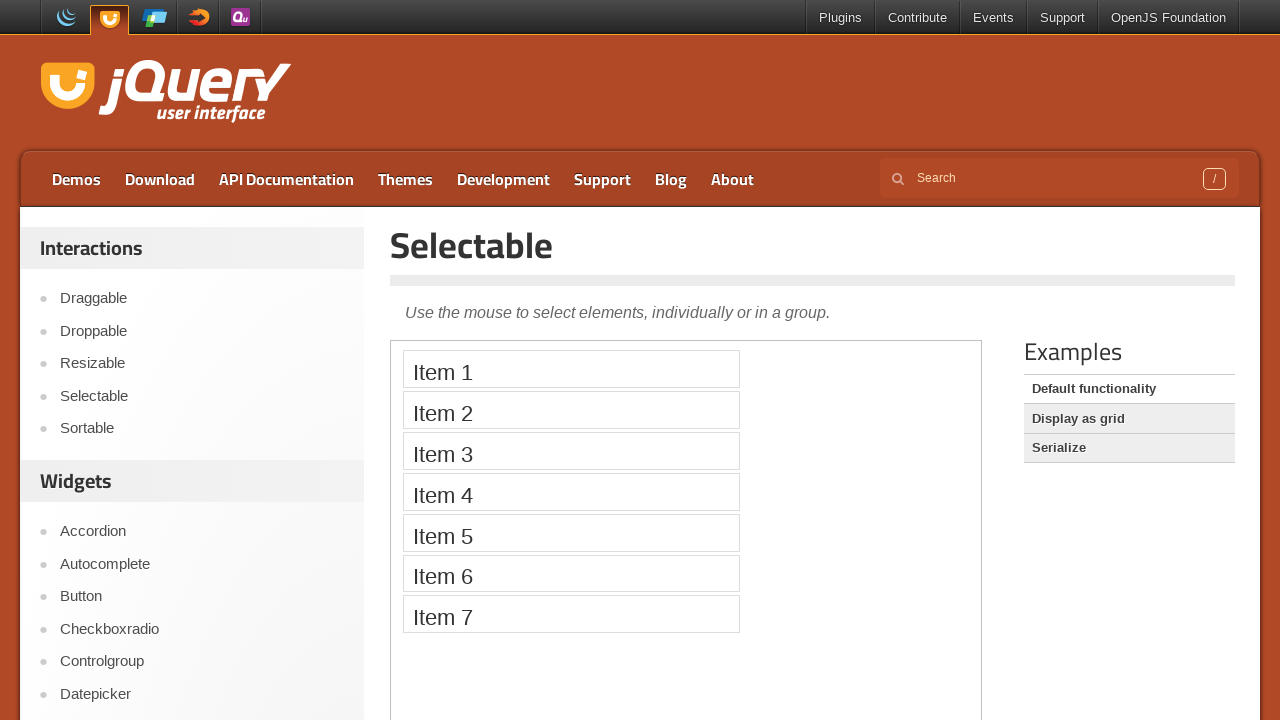

Navigated to URL: https://jqueryui.com/sortable/
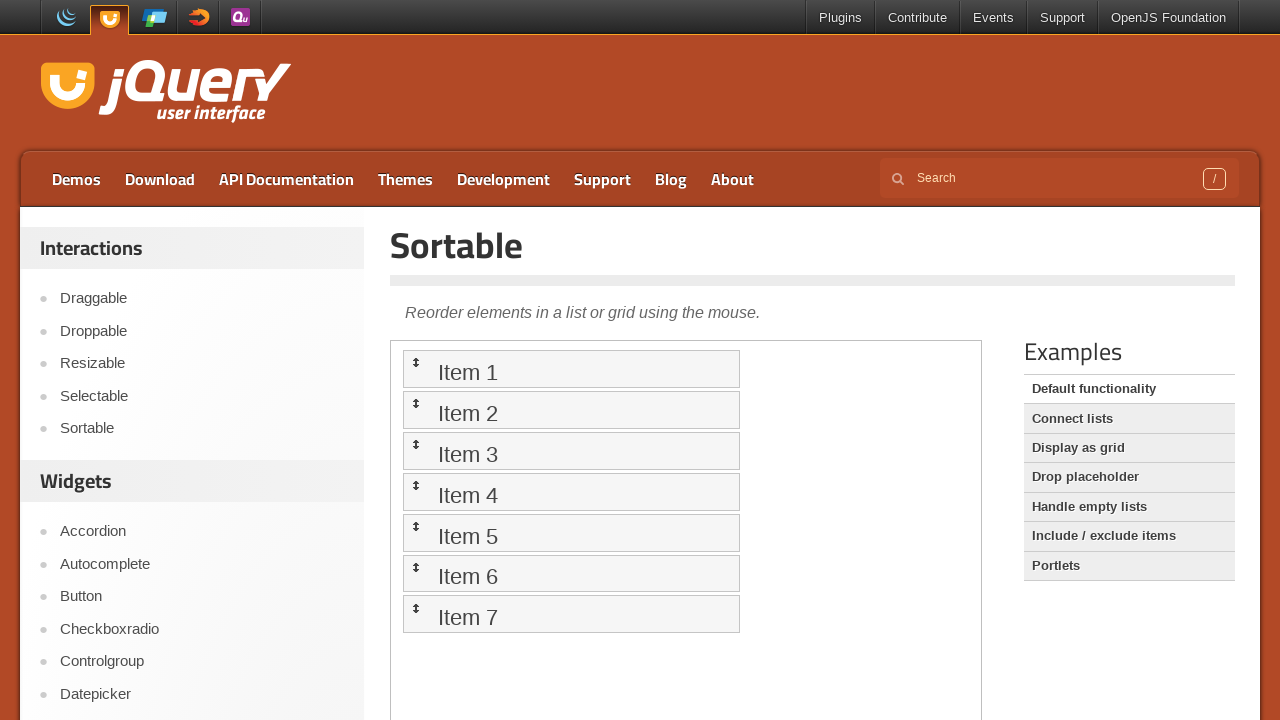

Page loaded with domcontentloaded state
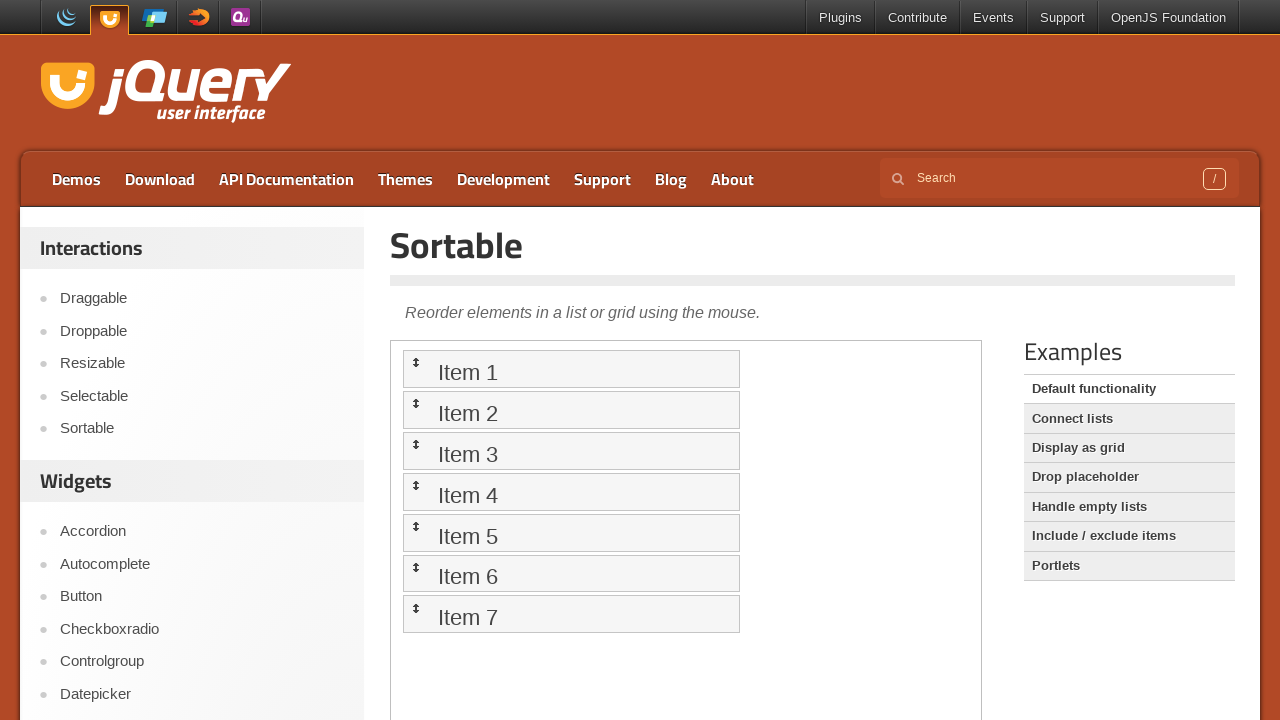

Navigated to URL: https://jqueryui.com/accordion/
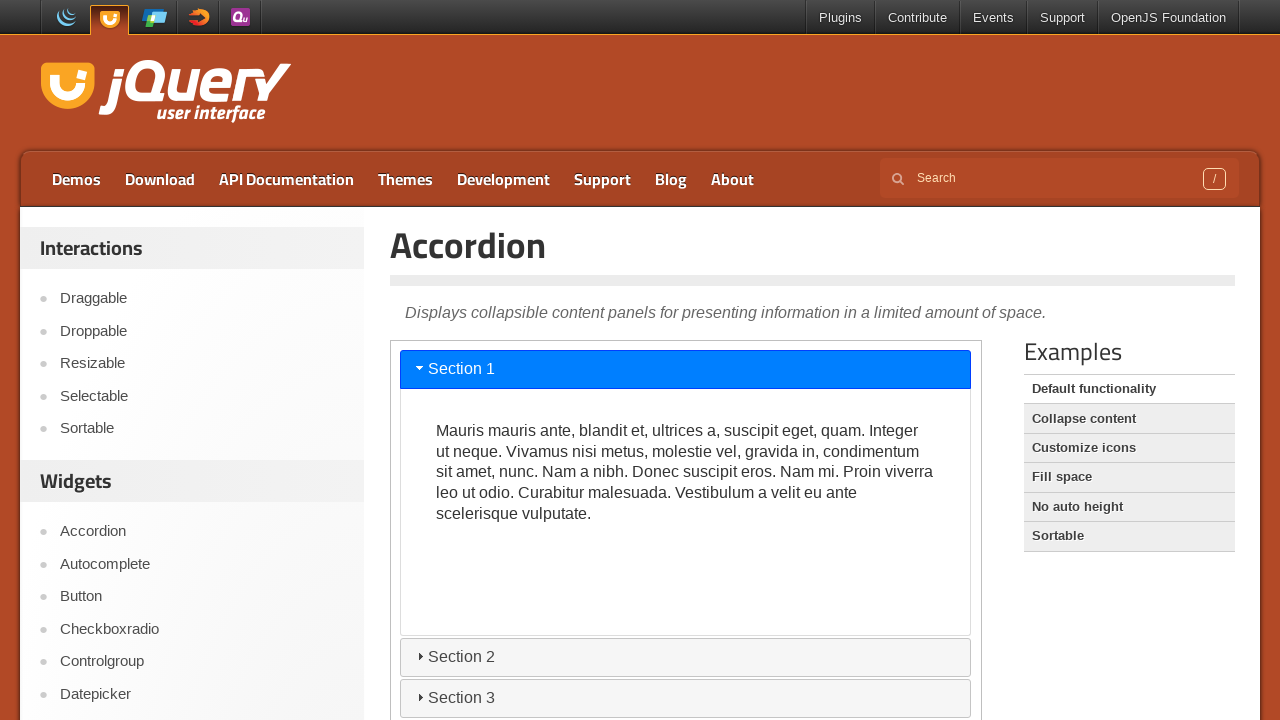

Page loaded with domcontentloaded state
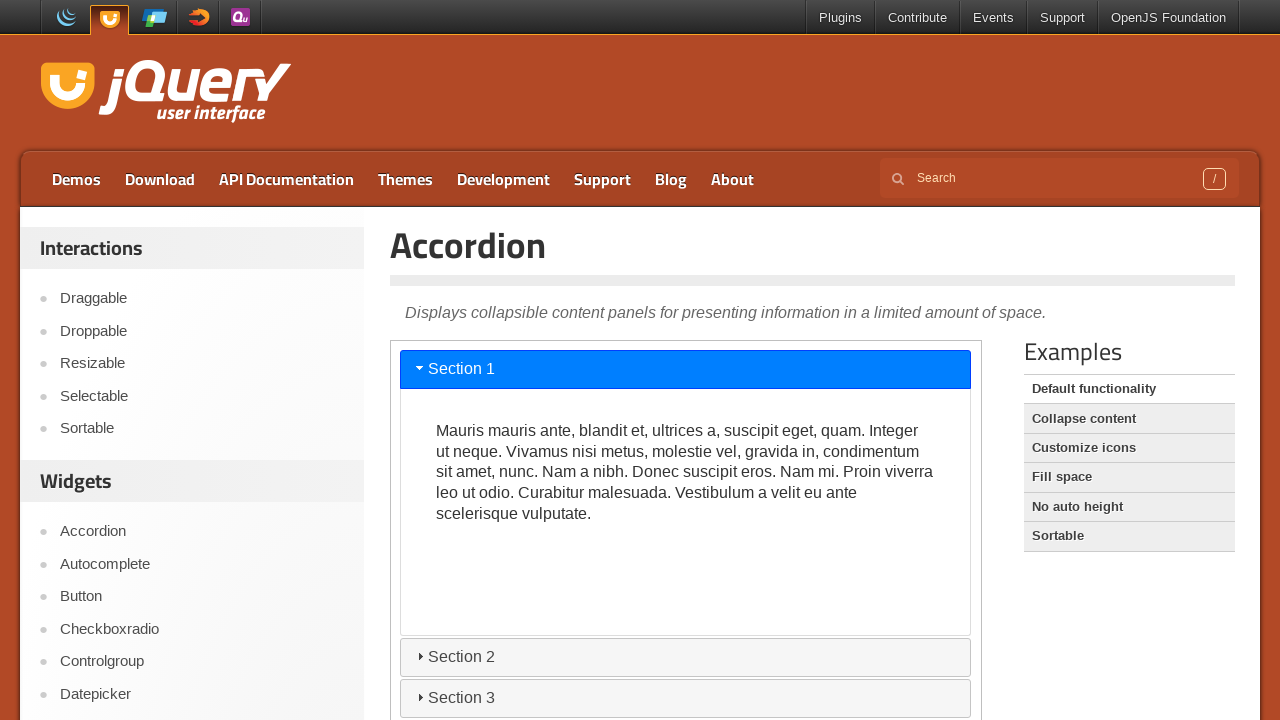

Navigated to URL: https://jqueryui.com/autocomplete/
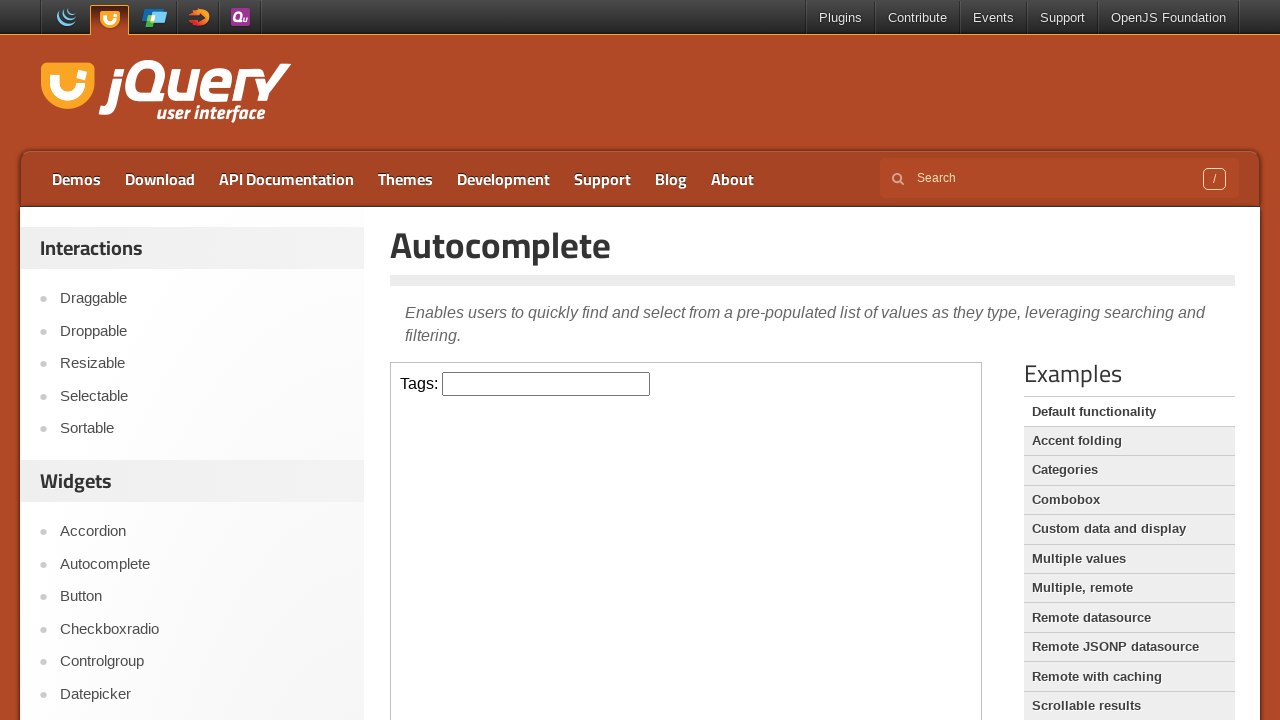

Page loaded with domcontentloaded state
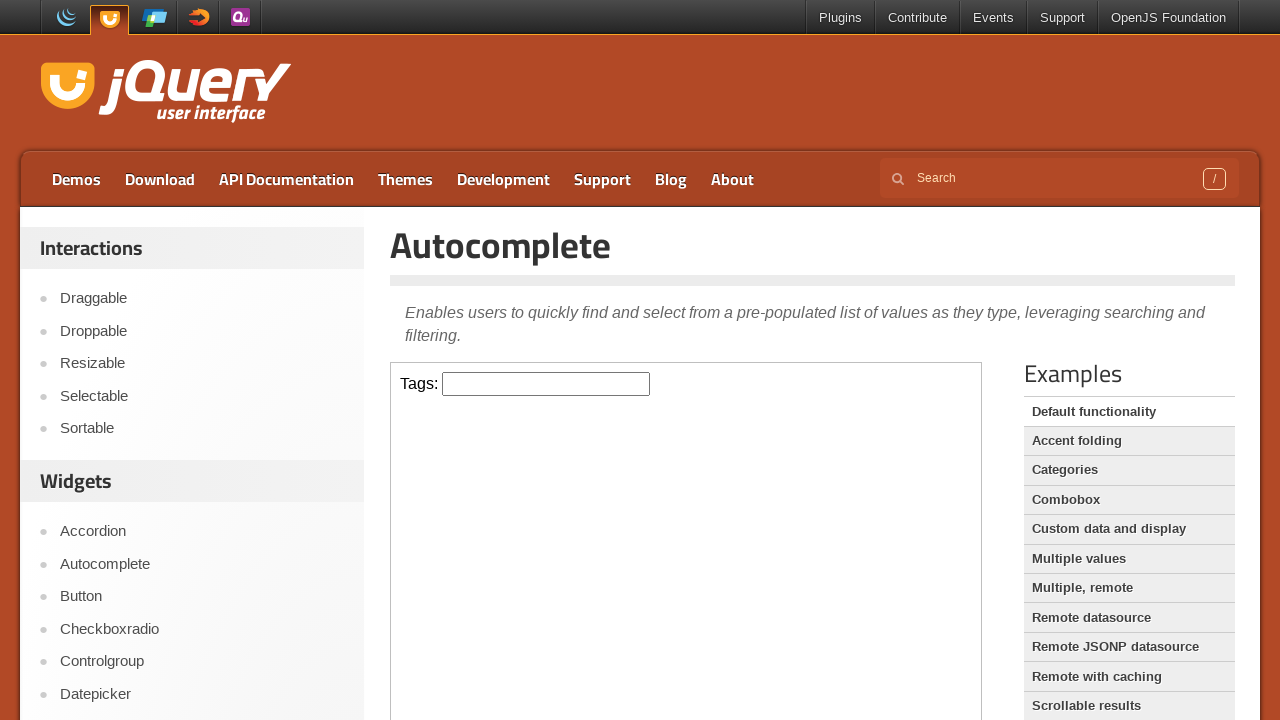

Navigated to URL: https://jqueryui.com/button/
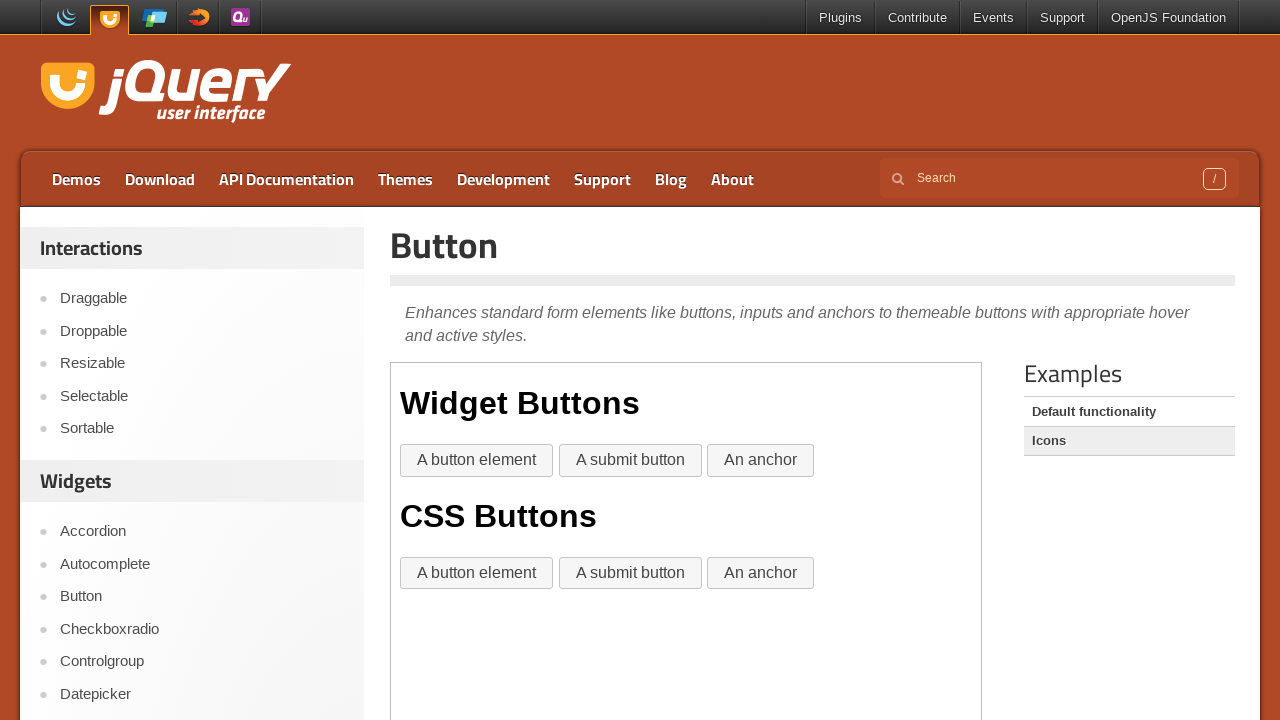

Page loaded with domcontentloaded state
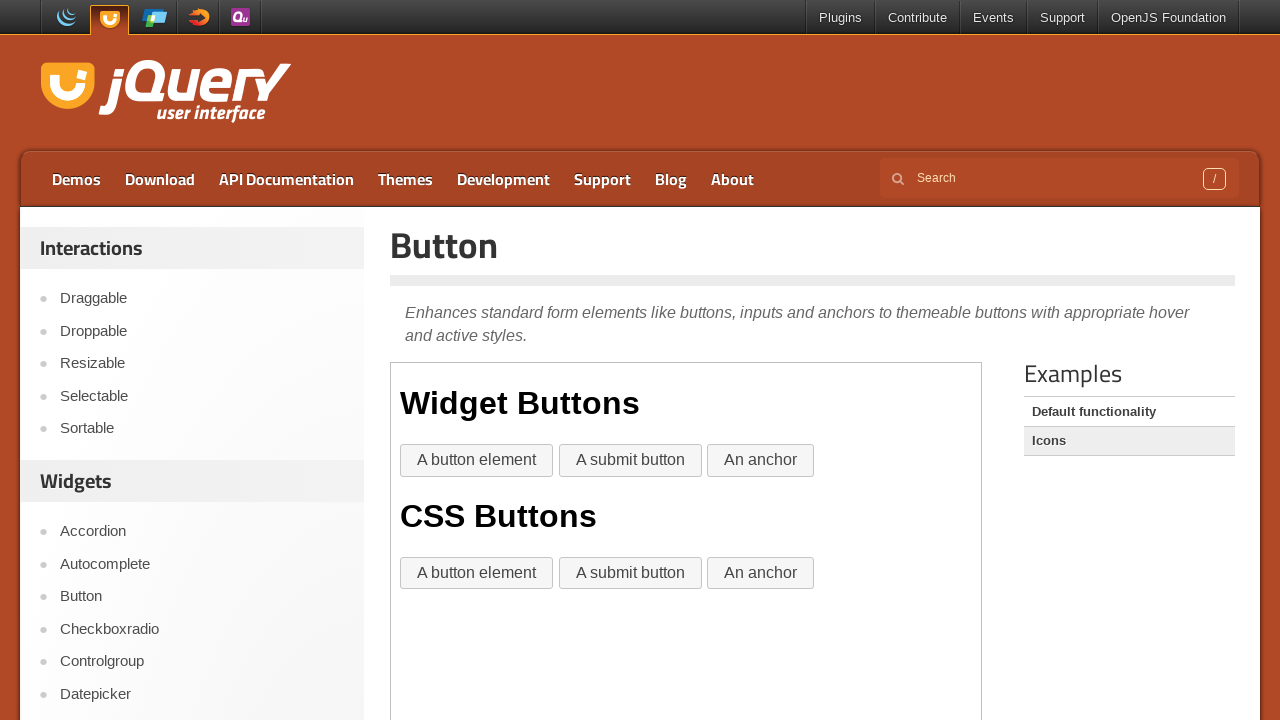

Navigated to URL: https://jqueryui.com/checkboxradio/
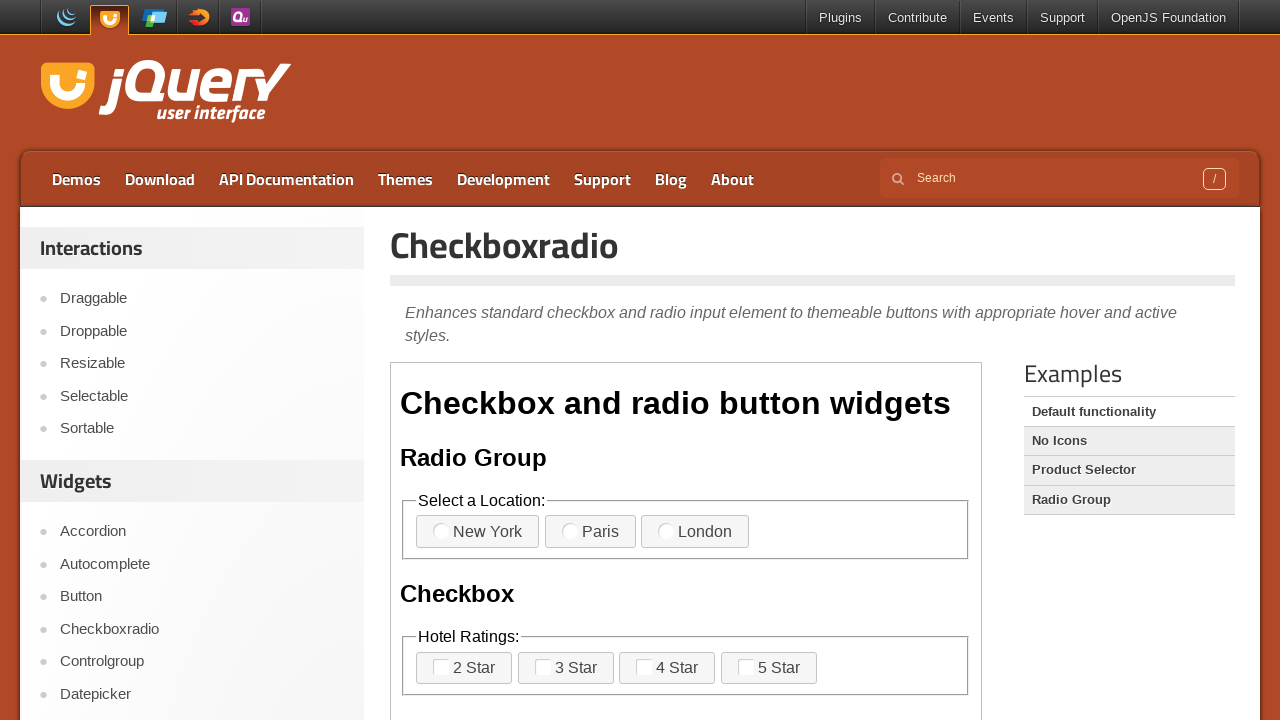

Page loaded with domcontentloaded state
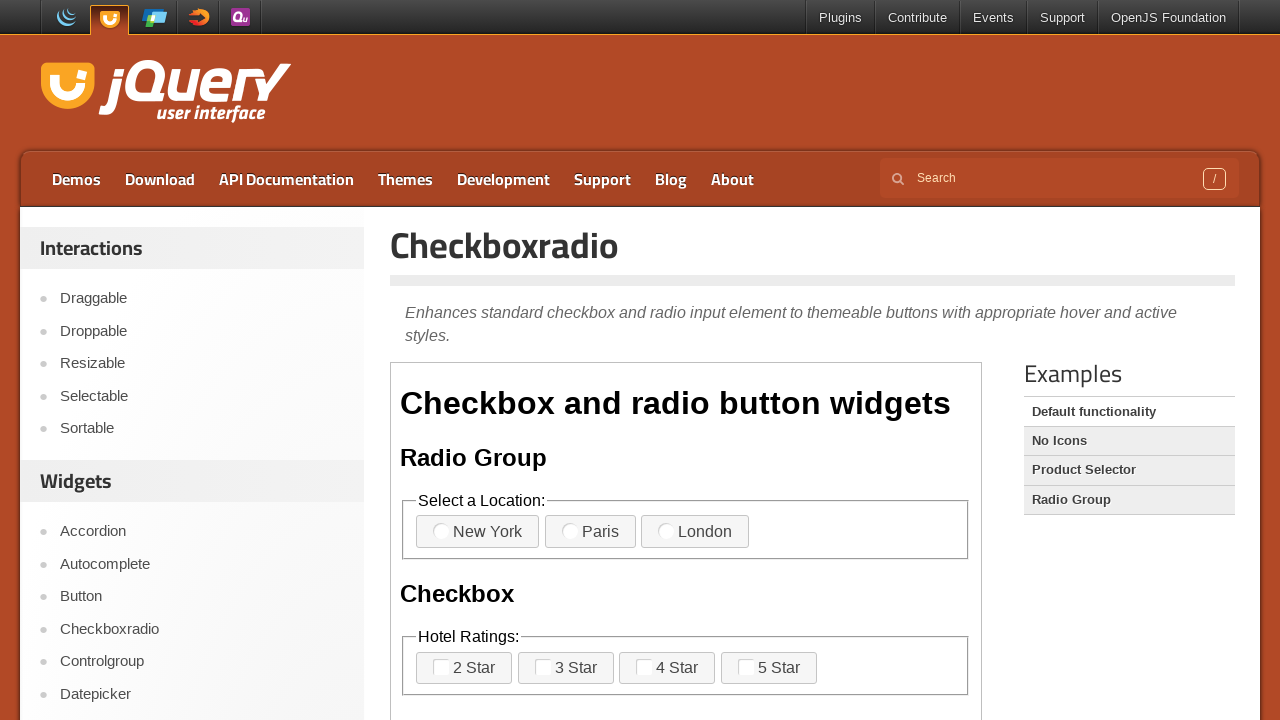

Navigated to URL: https://jqueryui.com/controlgroup/
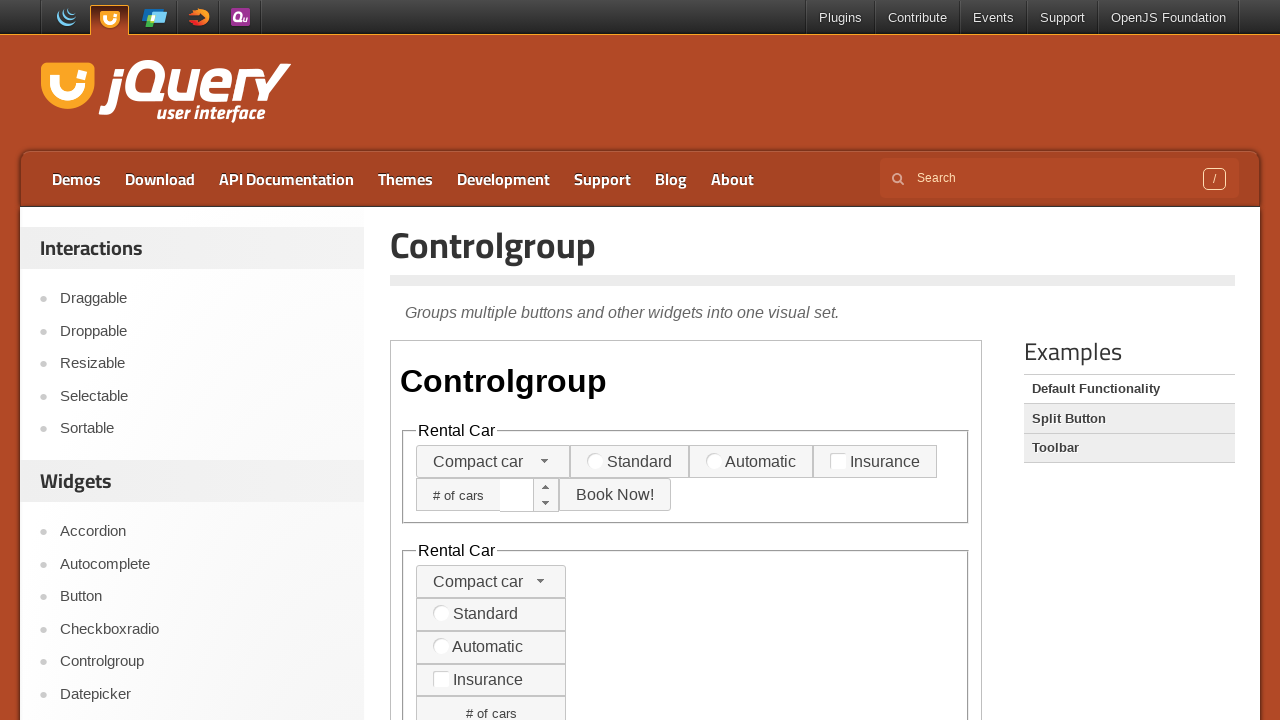

Page loaded with domcontentloaded state
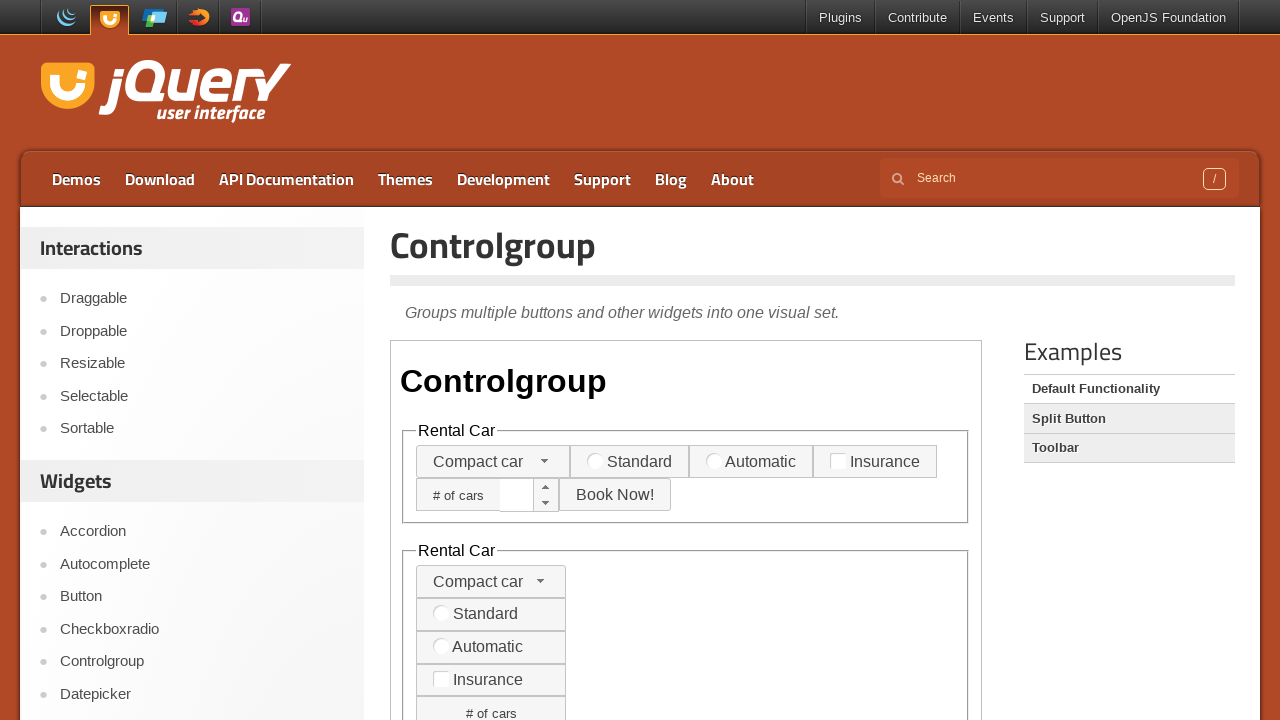

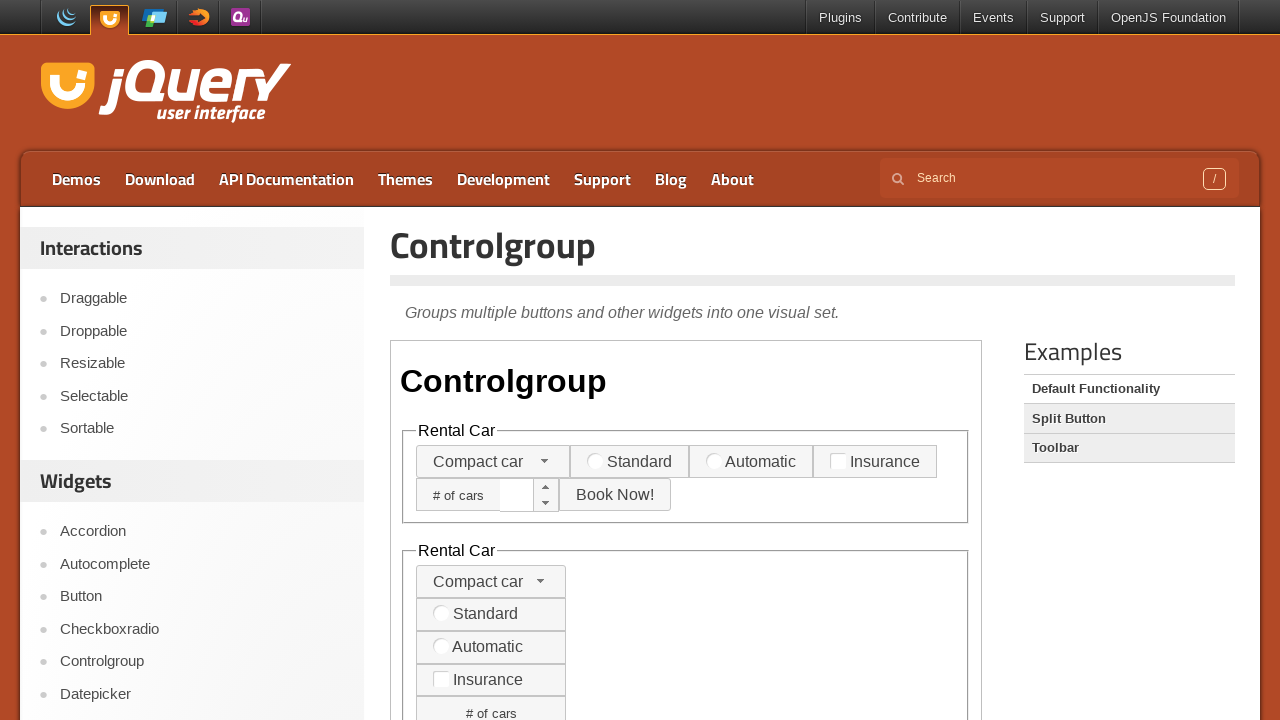